Opens the Flipkart homepage and maximizes the browser window. Note: The original script had a typo "Flipcard.com" which should be "Flipkart.com".

Starting URL: https://www.flipkart.com/

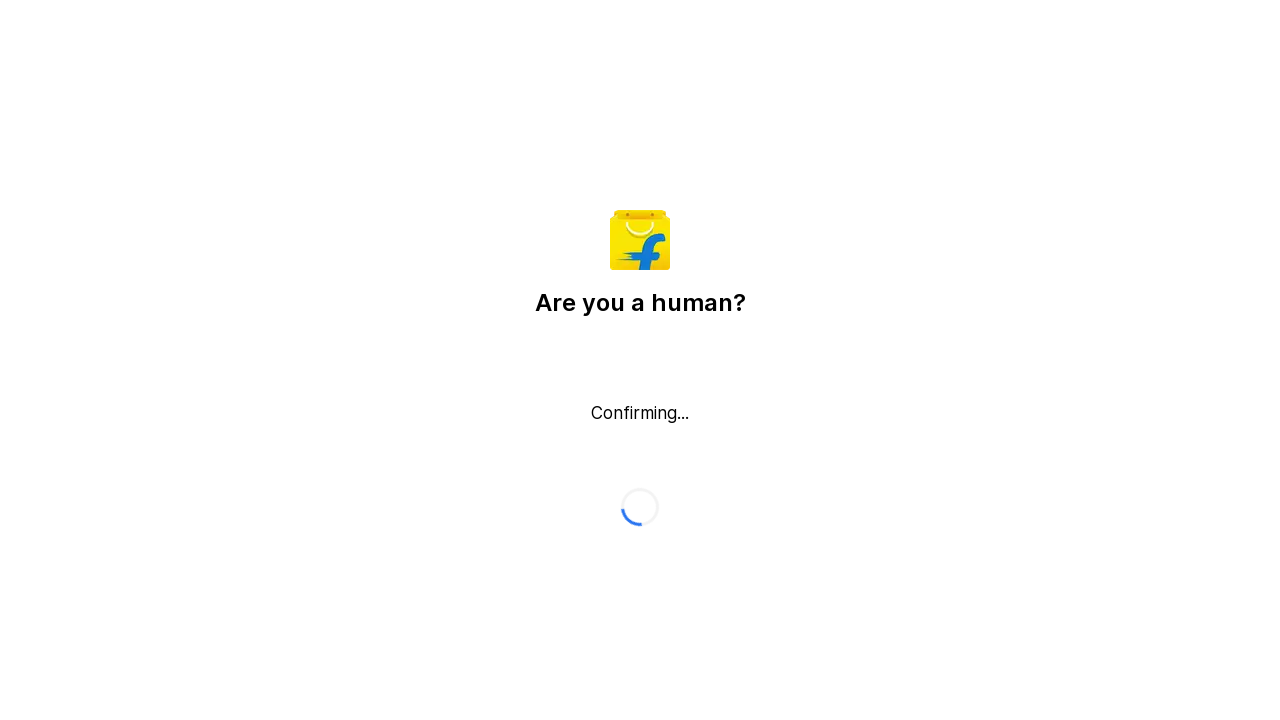

Waited for Flipkart homepage to load (domcontentloaded state)
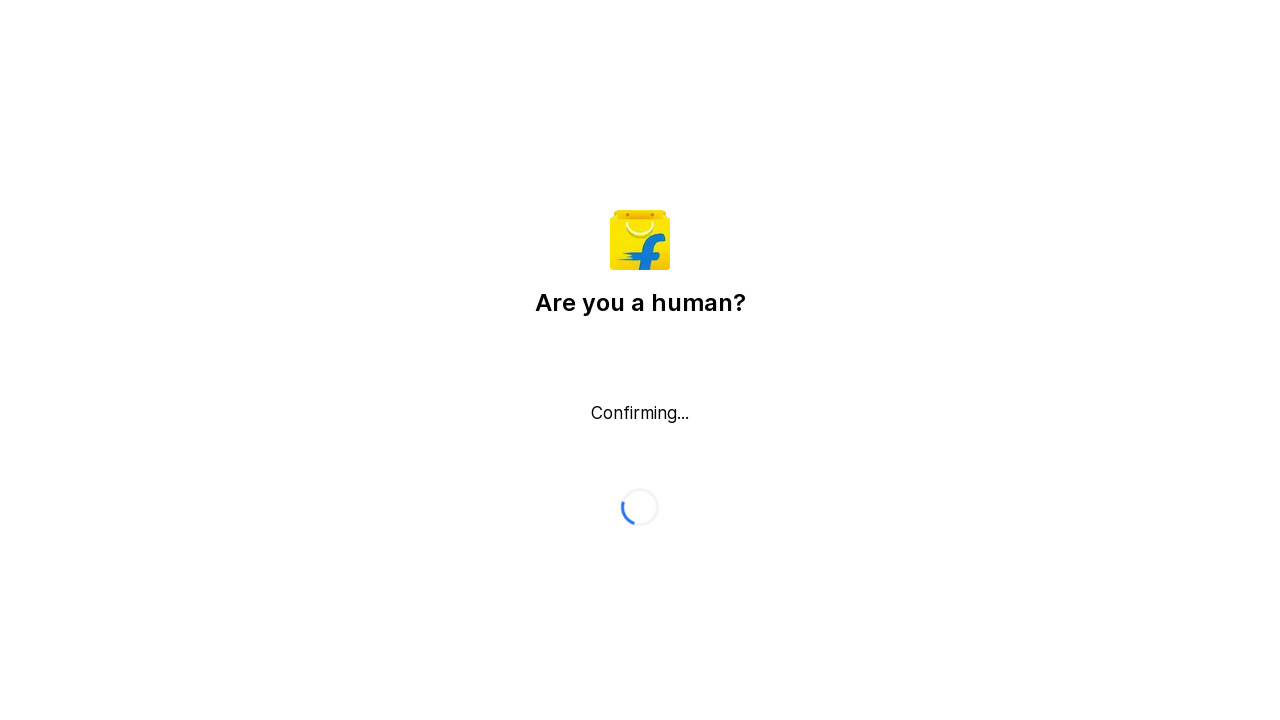

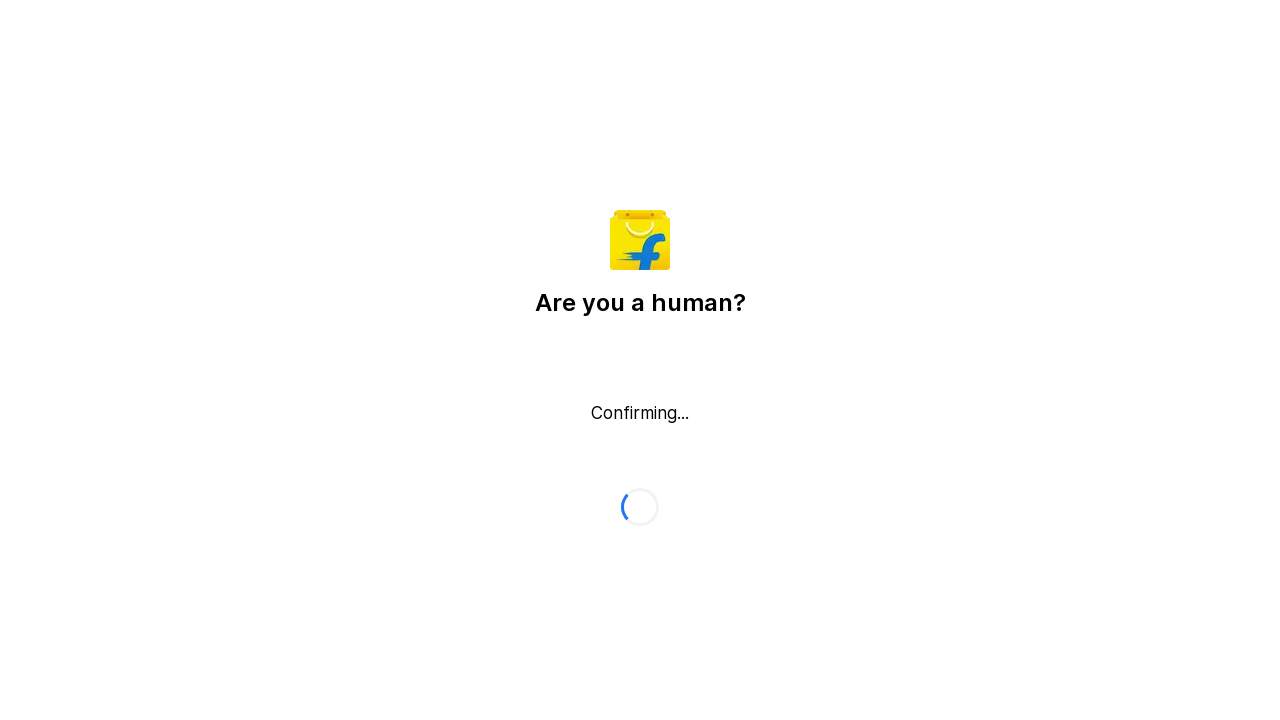